Tests editing a todo item by double-clicking, changing text, and pressing Enter

Starting URL: https://demo.playwright.dev/todomvc

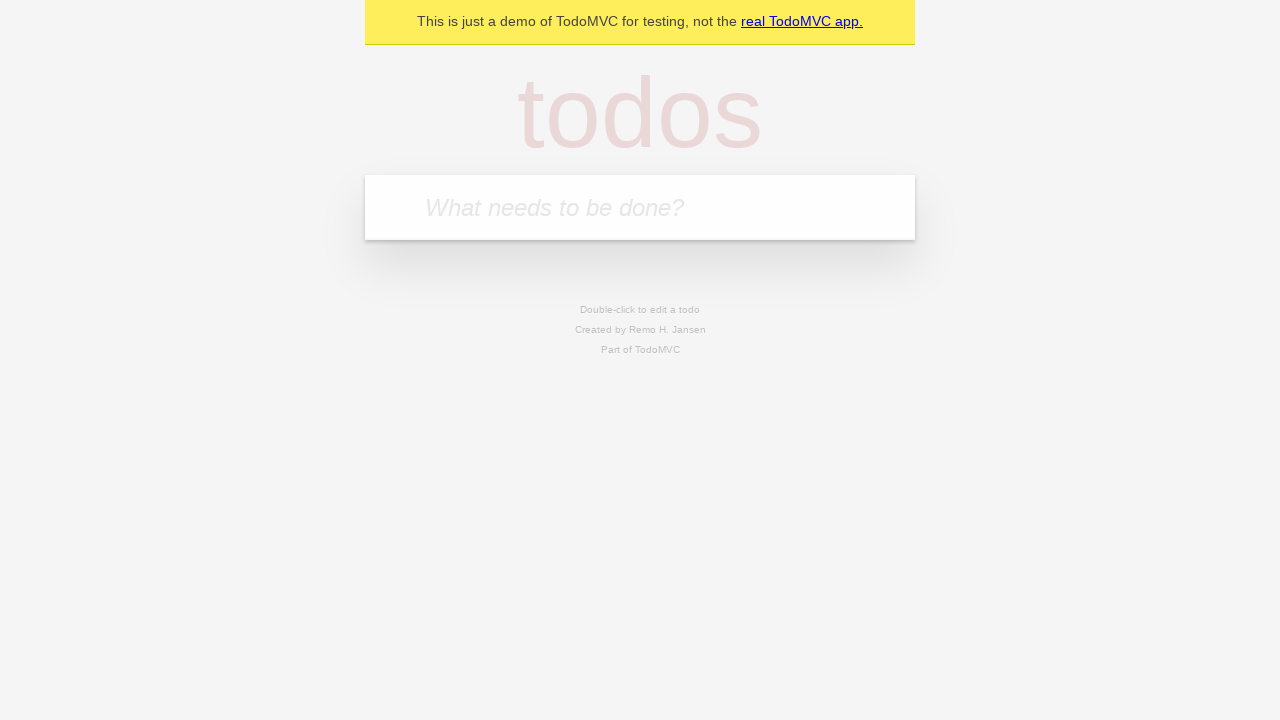

Filled todo input with 'buy some cheese' on internal:attr=[placeholder="What needs to be done?"i]
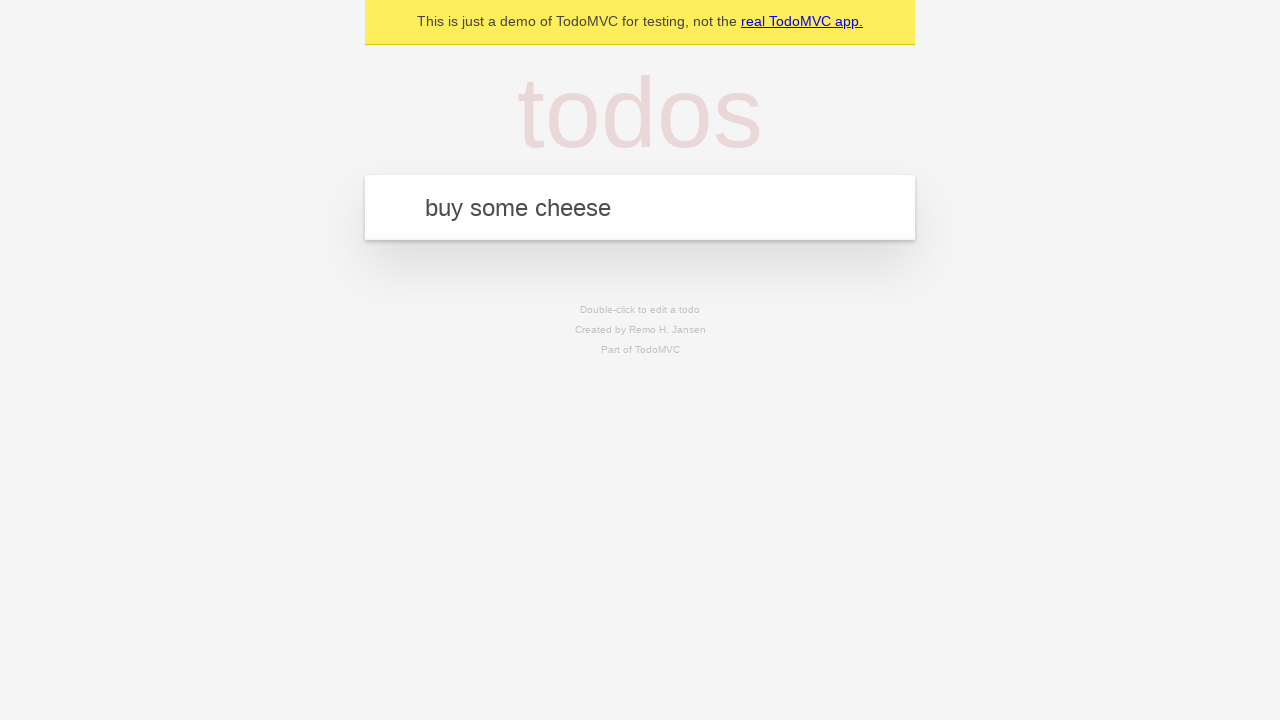

Pressed Enter to add first todo item on internal:attr=[placeholder="What needs to be done?"i]
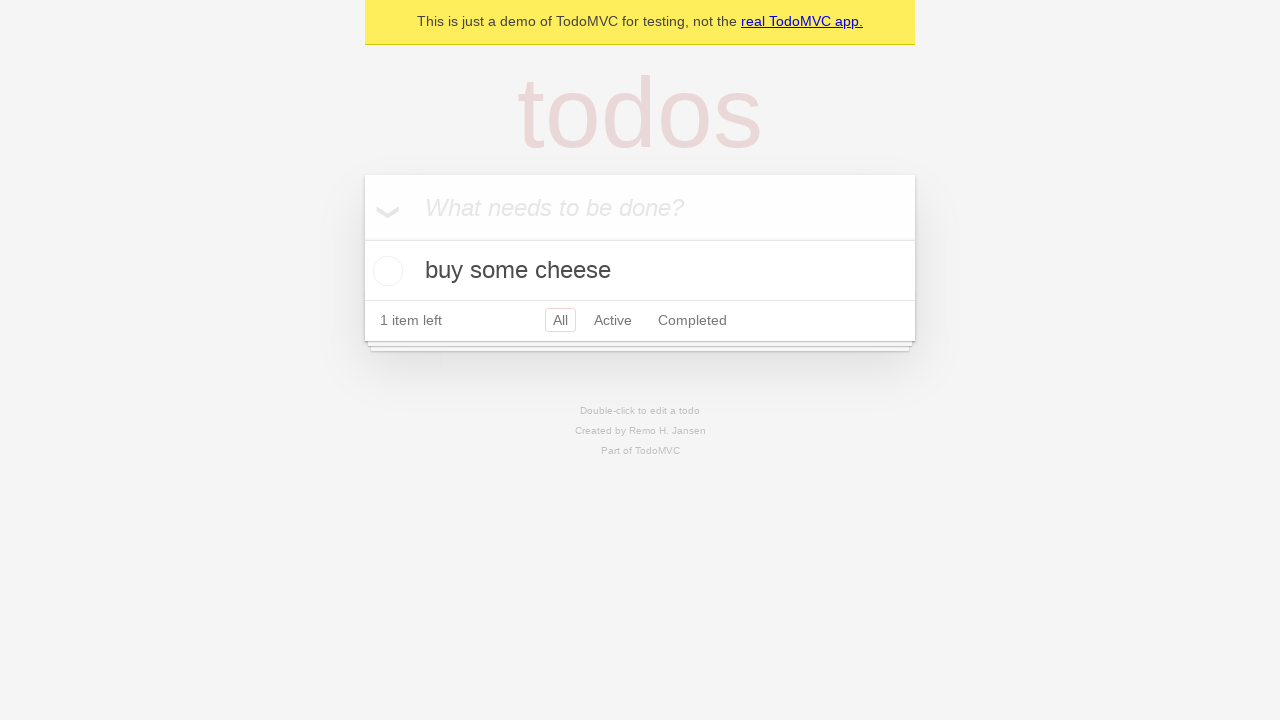

Filled todo input with 'feed the cat' on internal:attr=[placeholder="What needs to be done?"i]
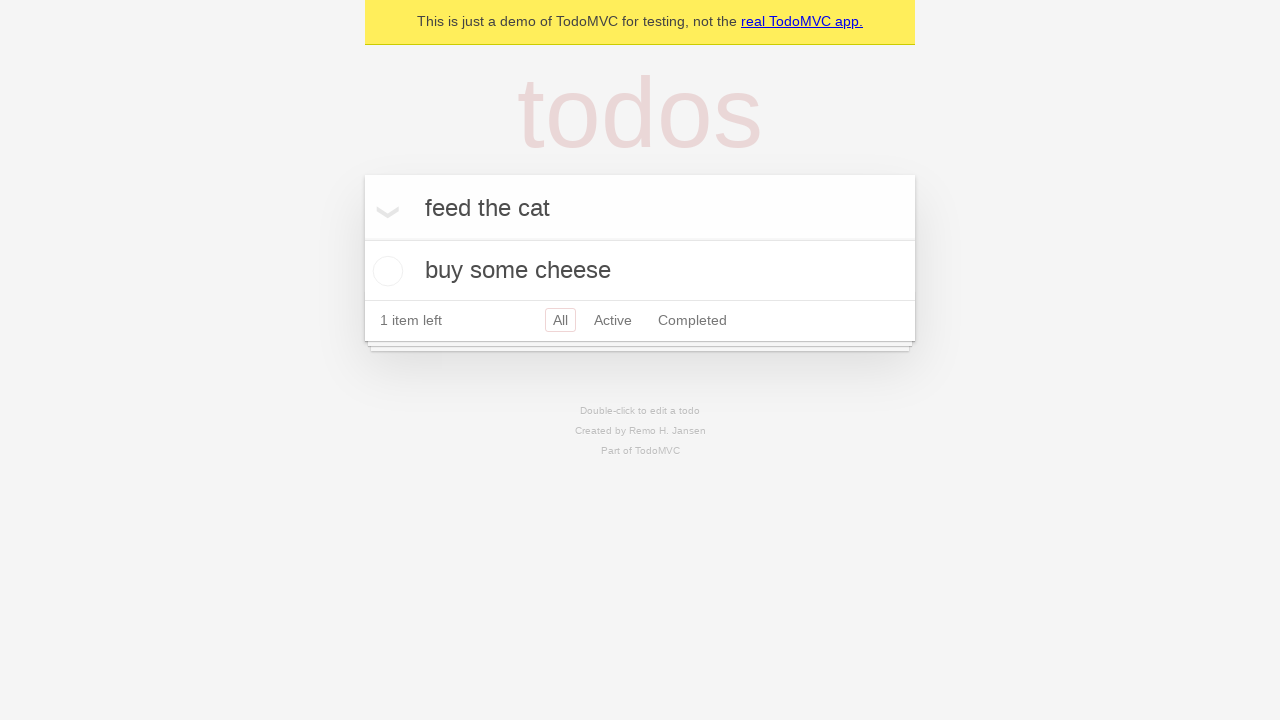

Pressed Enter to add second todo item on internal:attr=[placeholder="What needs to be done?"i]
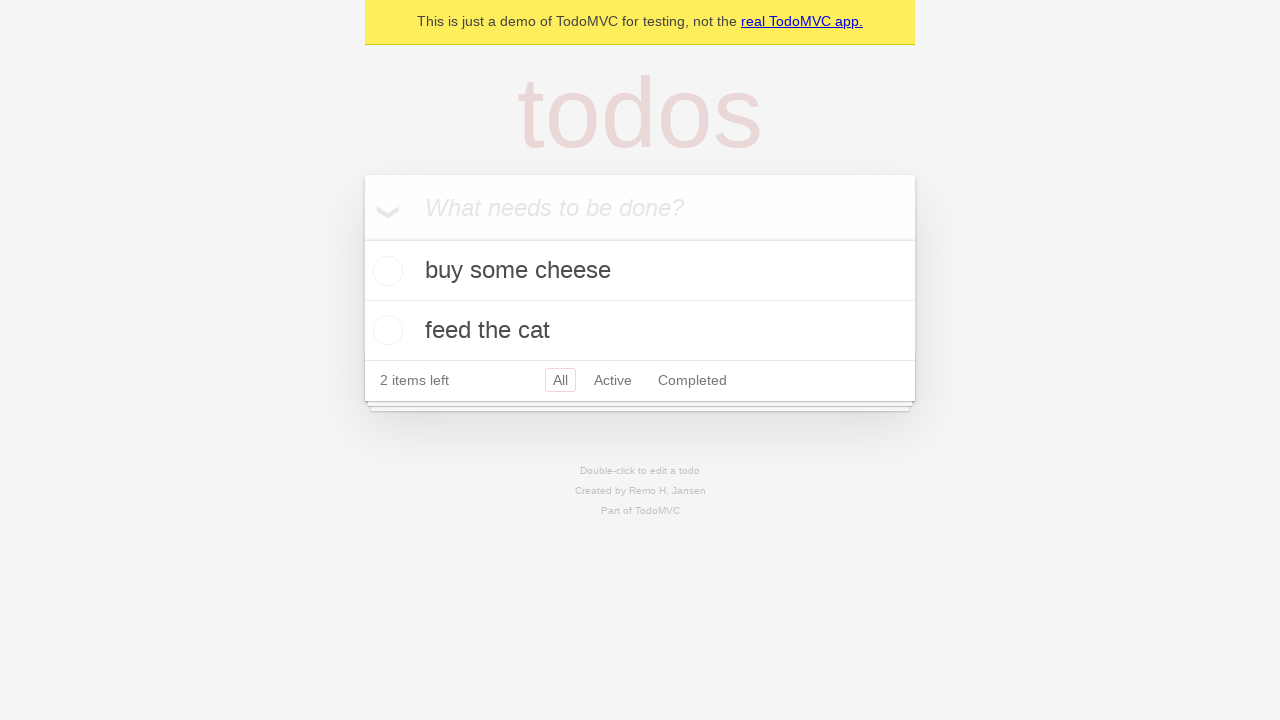

Filled todo input with 'book a doctors appointment' on internal:attr=[placeholder="What needs to be done?"i]
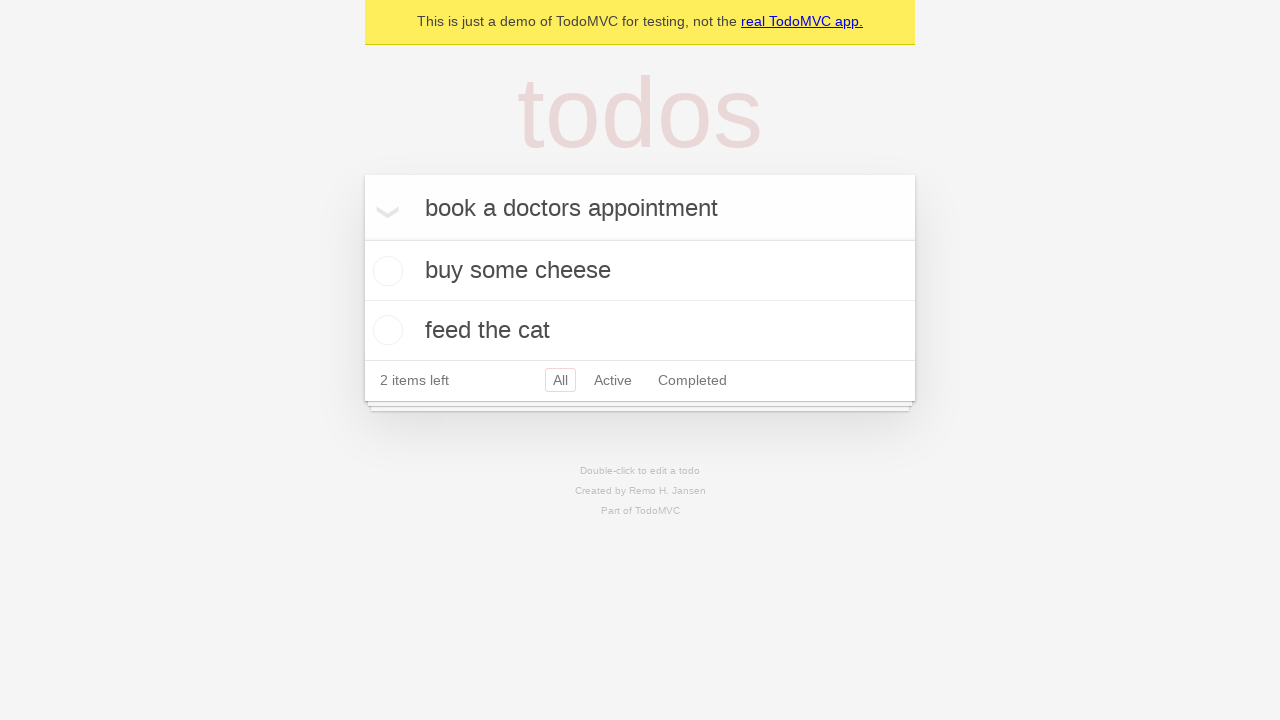

Pressed Enter to add third todo item on internal:attr=[placeholder="What needs to be done?"i]
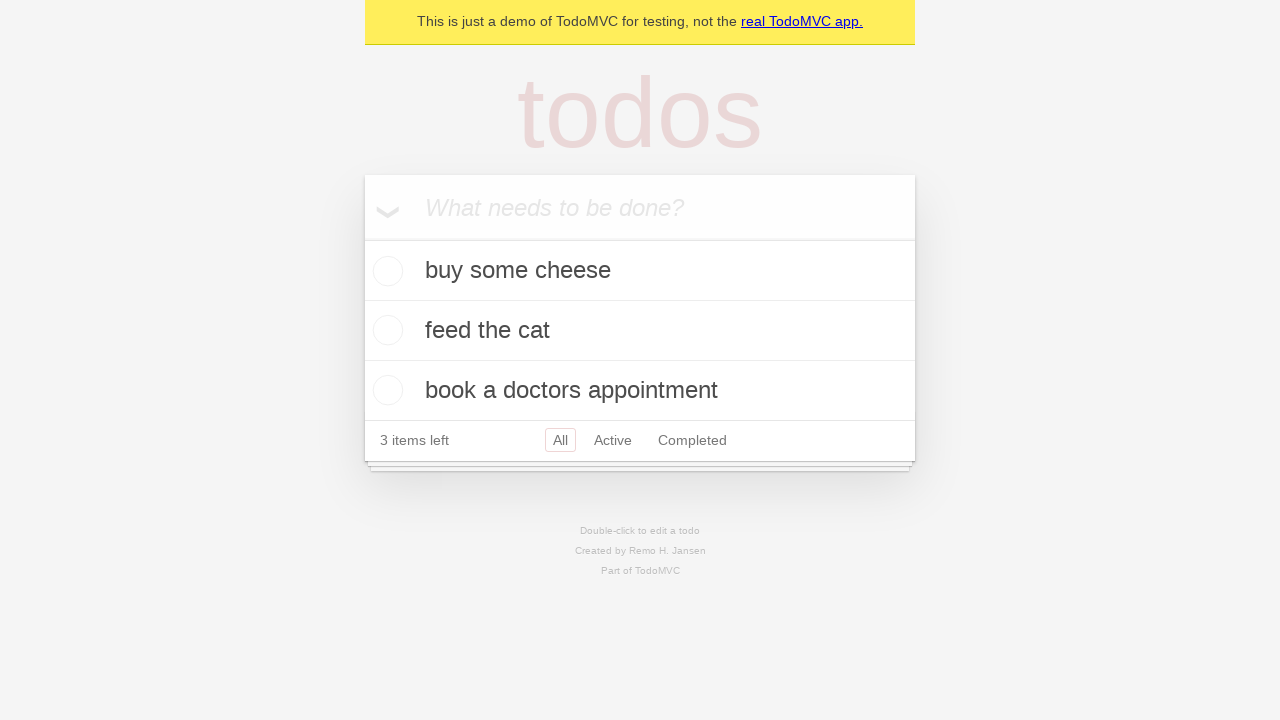

Double-clicked second todo item to enter edit mode at (640, 331) on internal:testid=[data-testid="todo-item"s] >> nth=1
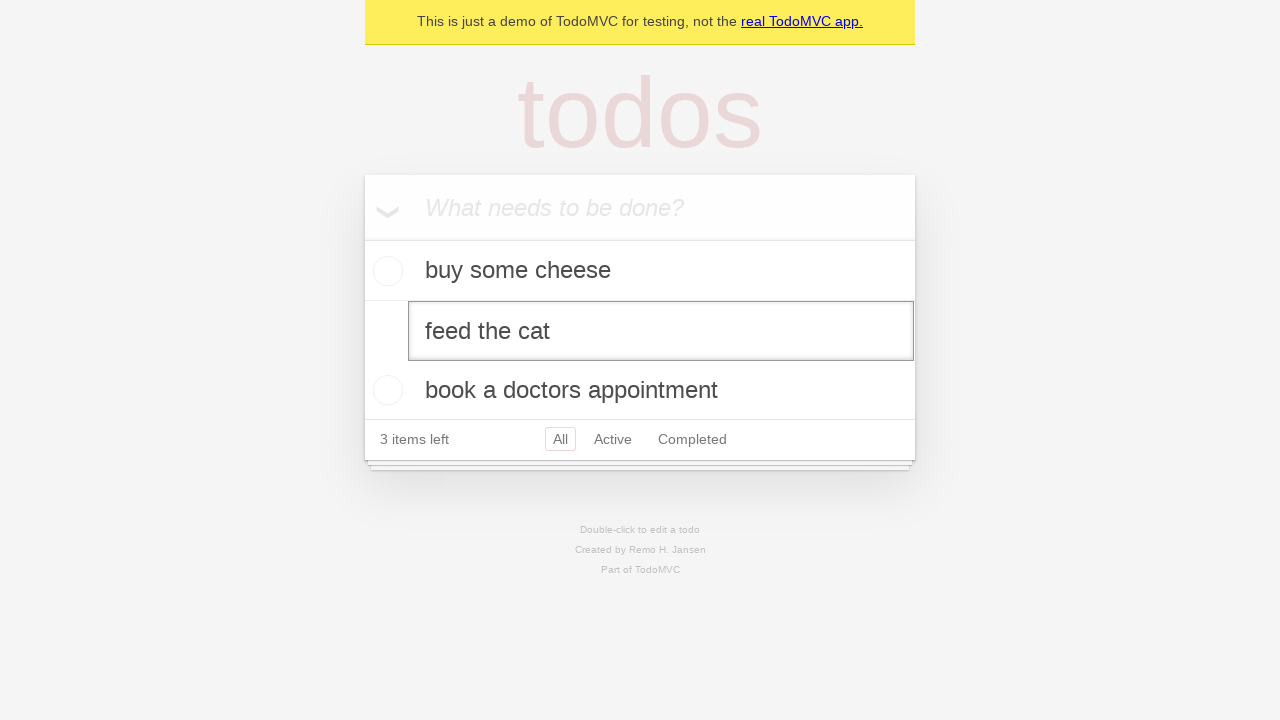

Filled edit textbox with 'buy some sausages' on internal:testid=[data-testid="todo-item"s] >> nth=1 >> internal:role=textbox[nam
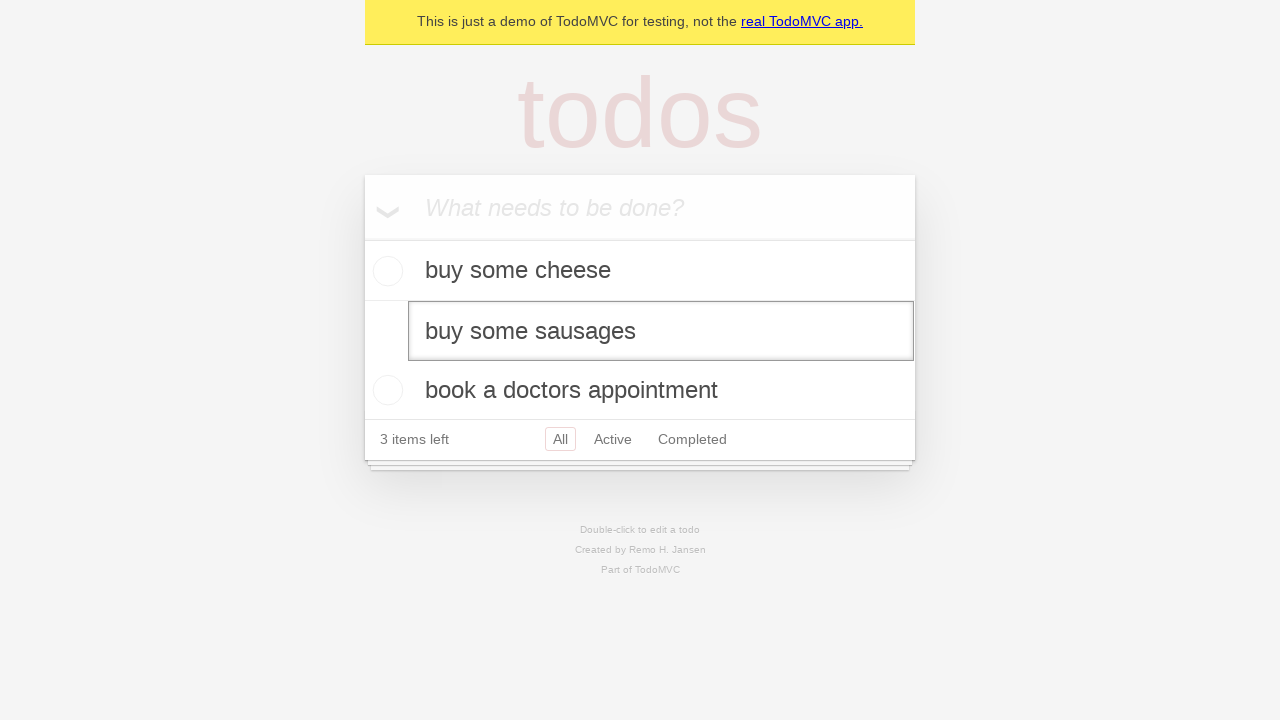

Pressed Enter to confirm todo item edit on internal:testid=[data-testid="todo-item"s] >> nth=1 >> internal:role=textbox[nam
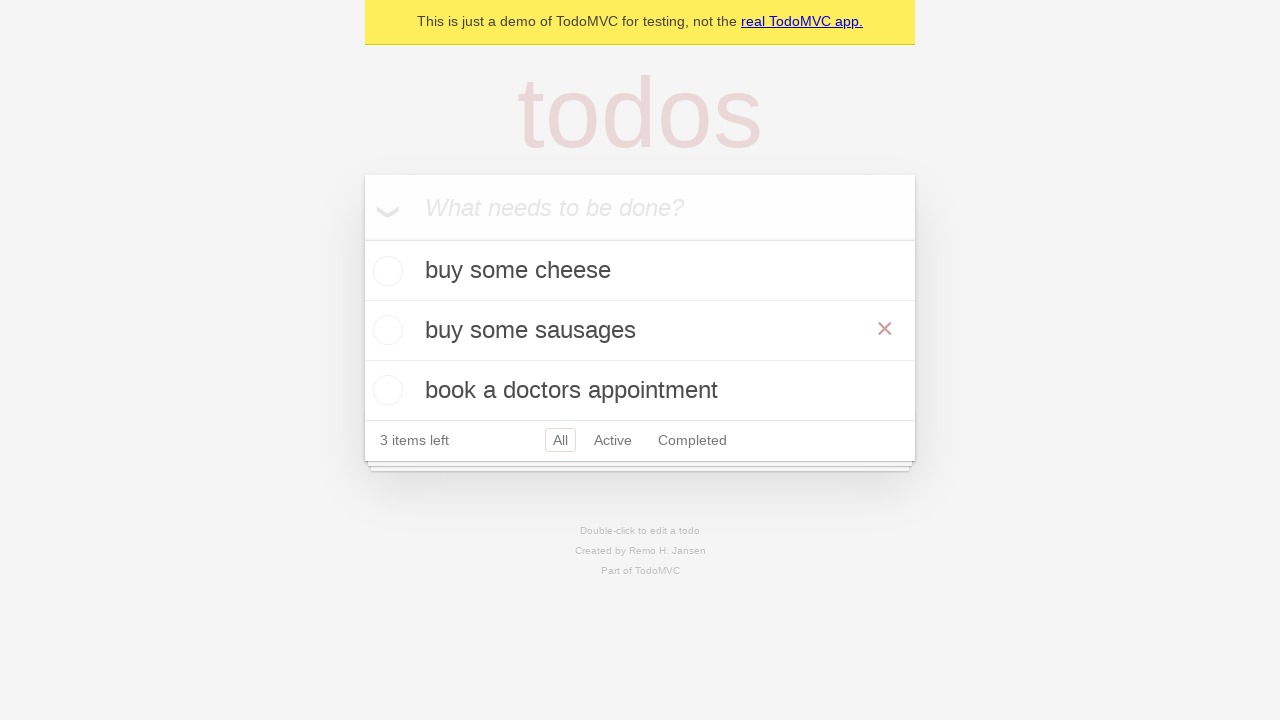

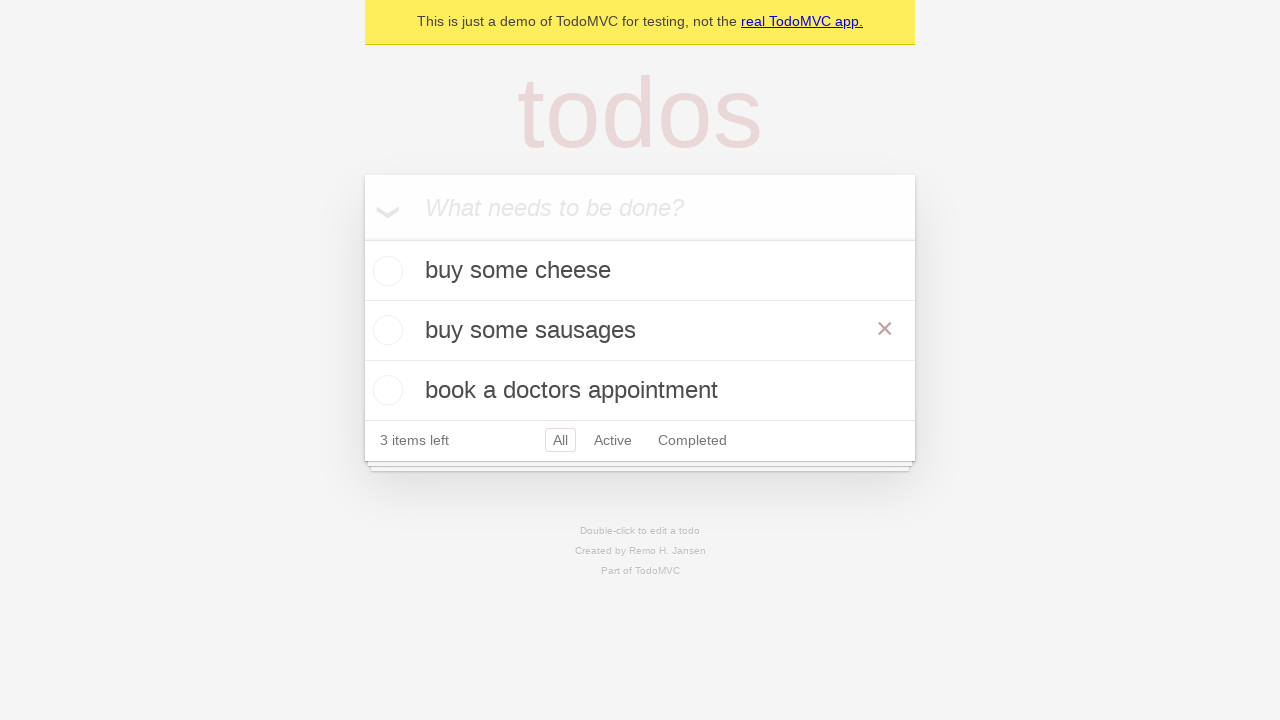